Tests various form elements including radio buttons, checkboxes, dropdowns, autocomplete, and alerts on an automation practice page

Starting URL: https://rahulshettyacademy.com/AutomationPractice/

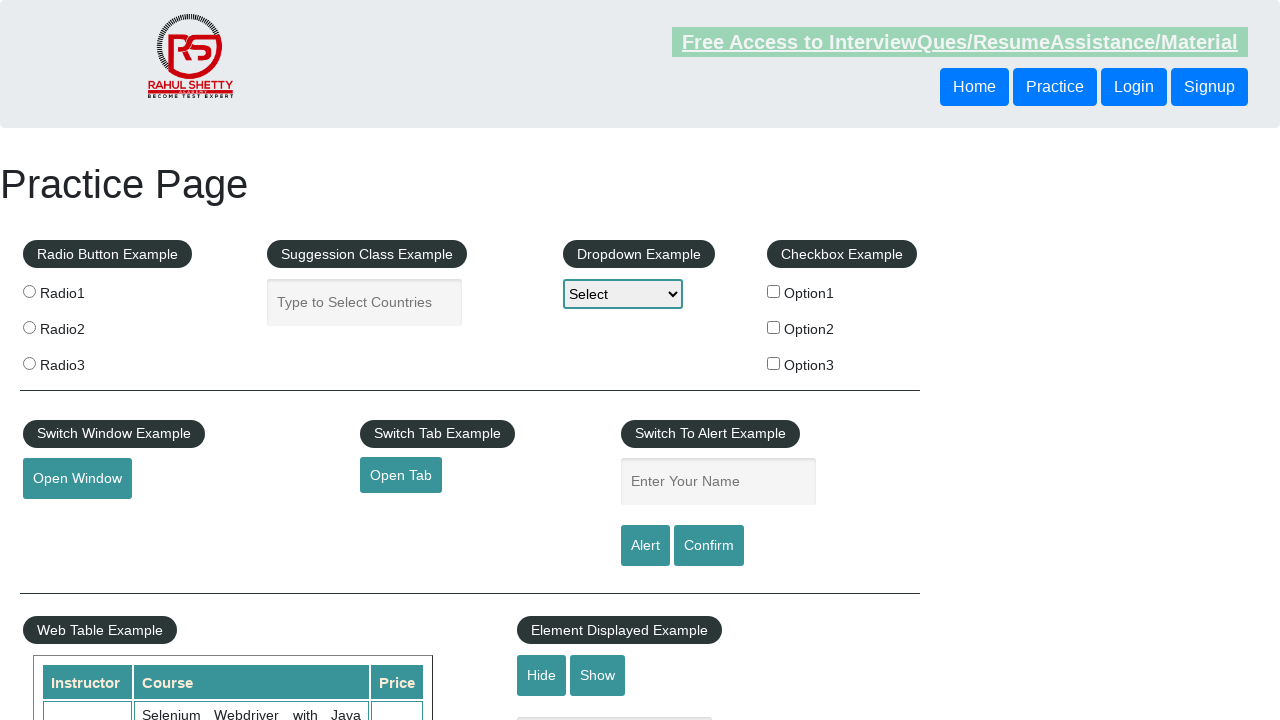

Selected radio button with value 'radio2' at (29, 327) on input[value='radio2']
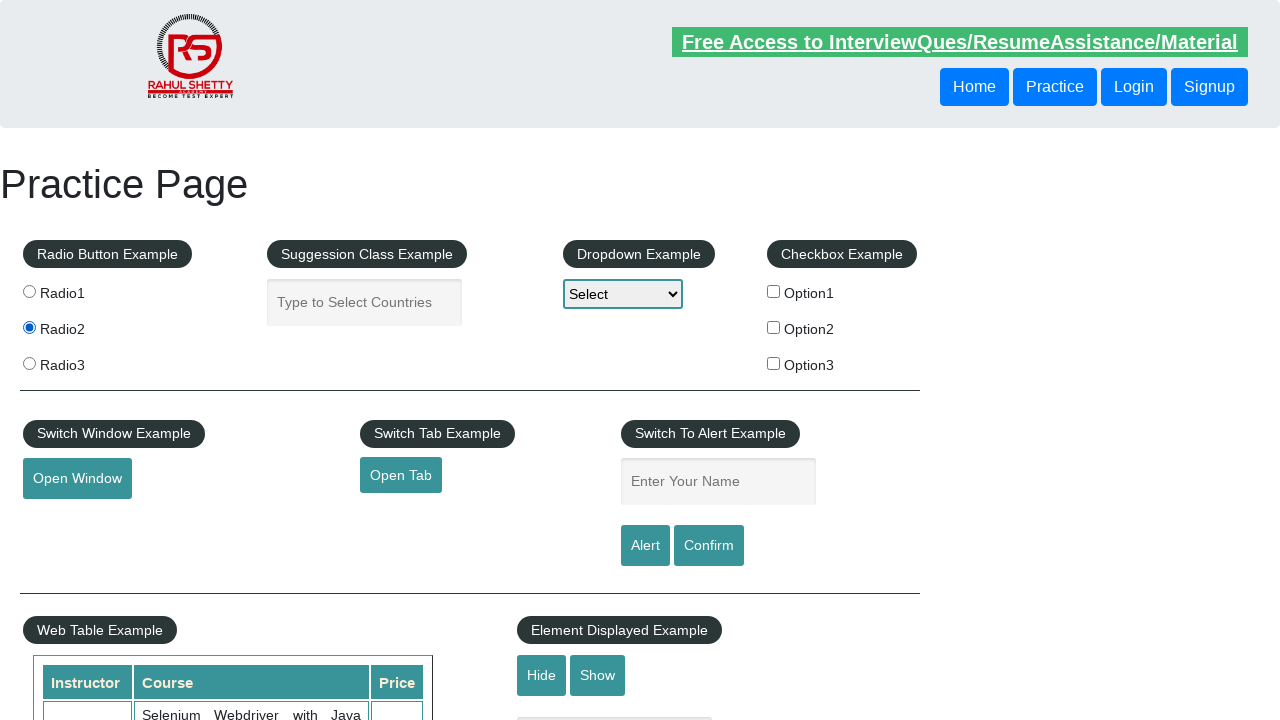

Checked a checkbox element at (774, 291) on input[type='checkbox']
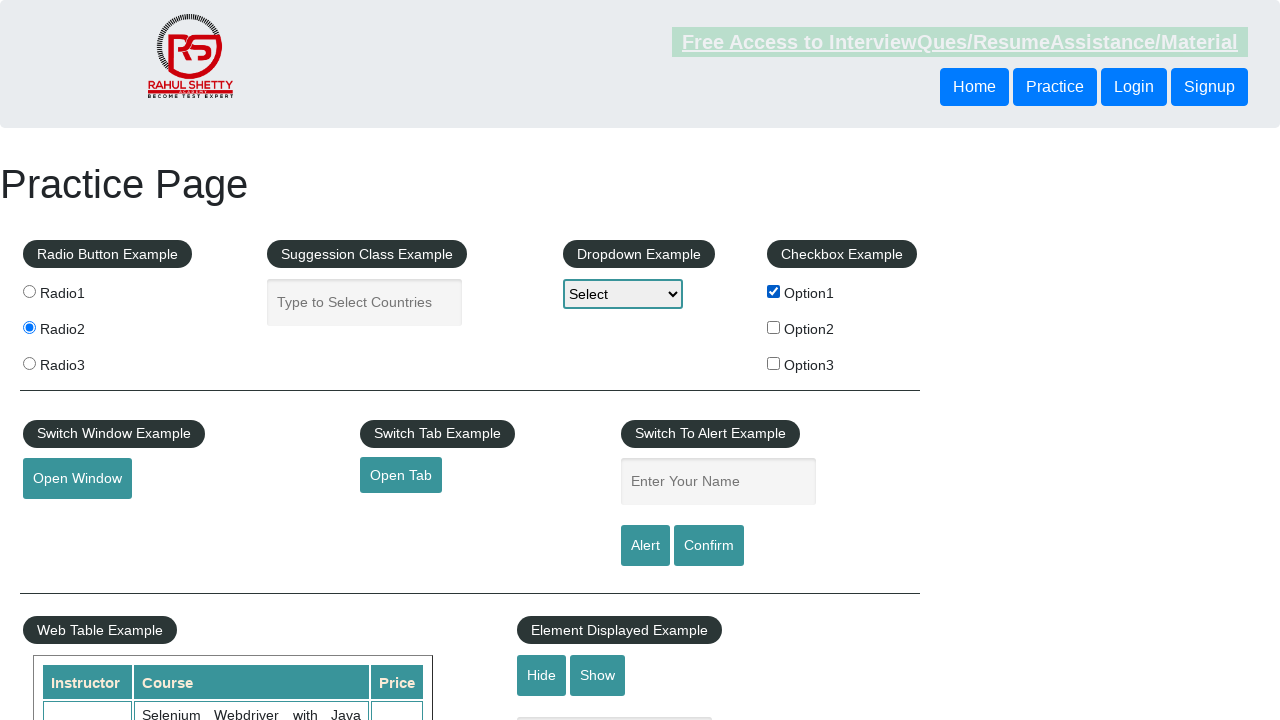

Selected 'option2' from dropdown menu on select
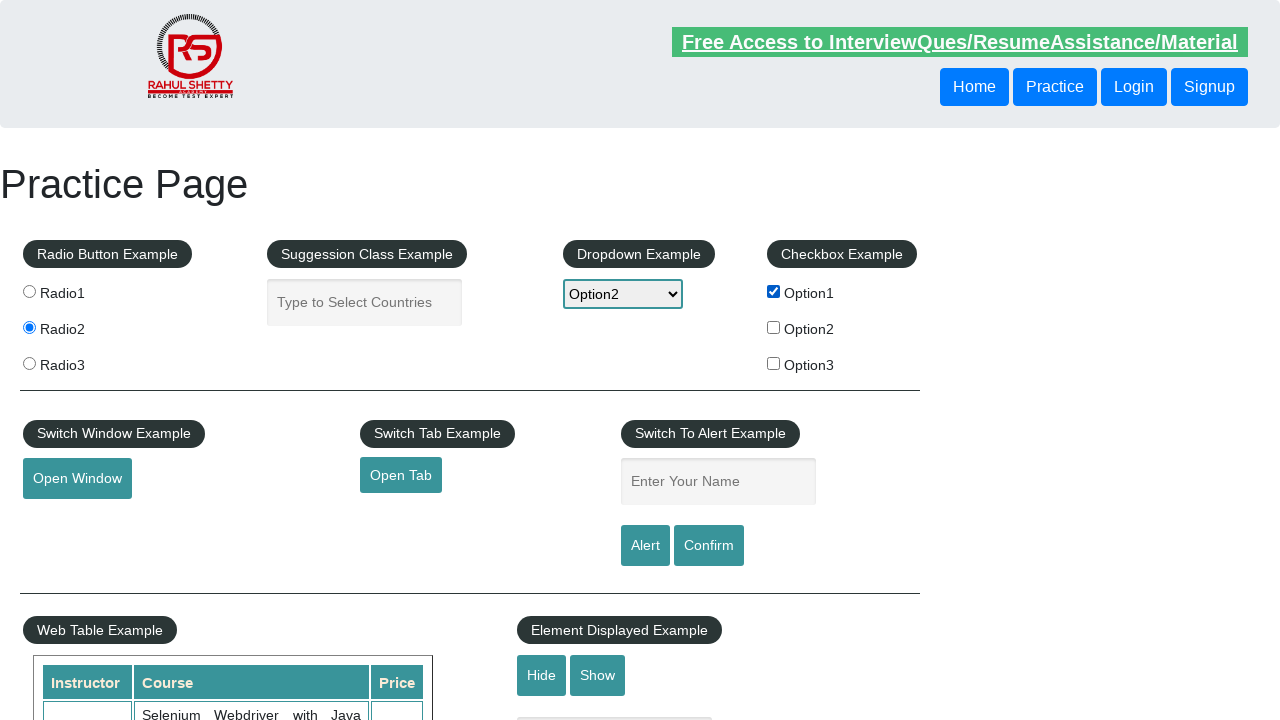

Filled autocomplete field with 'india' on #autocomplete
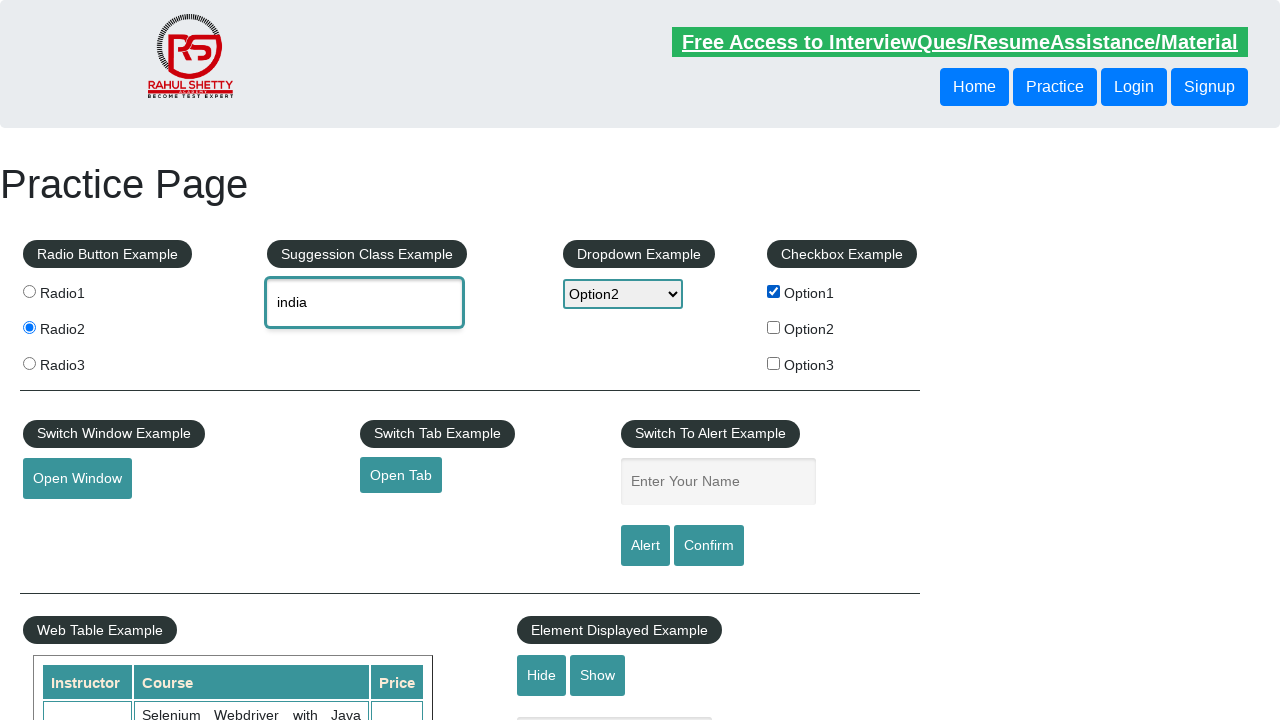

Selected item from autocomplete dropdown at (382, 342) on li.ui-menu-item
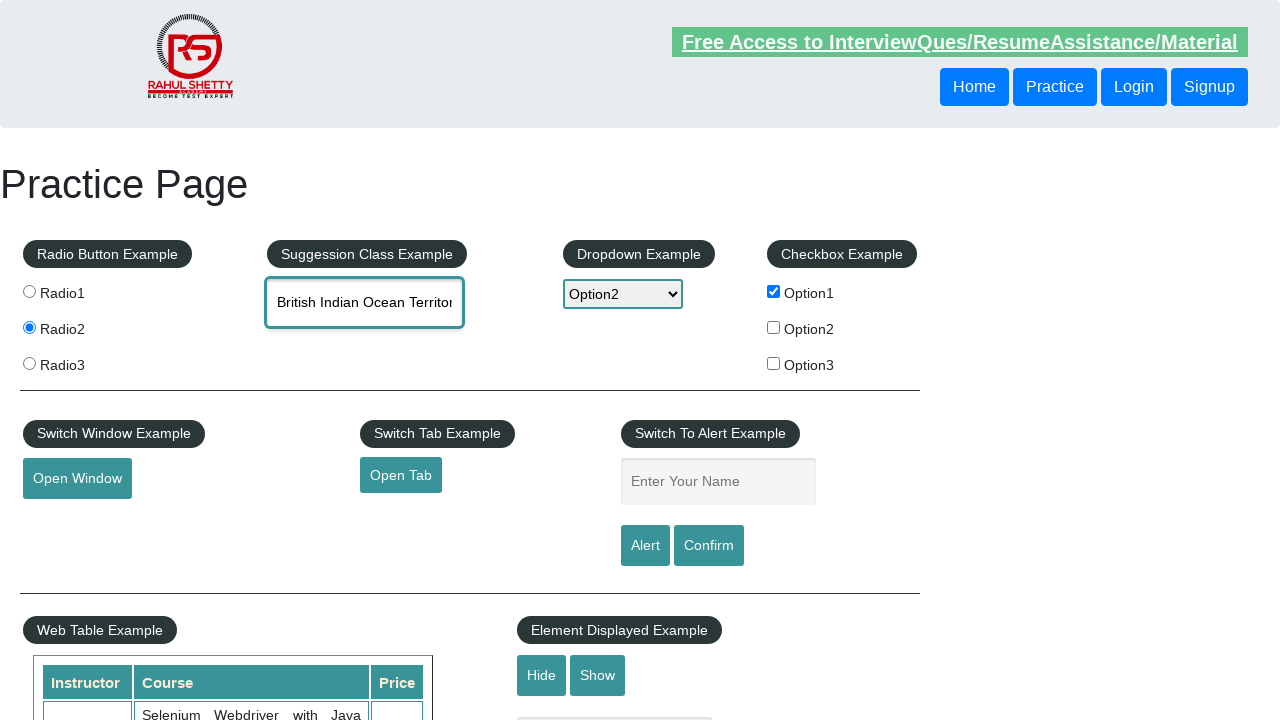

Filled name field with 'John' on #name
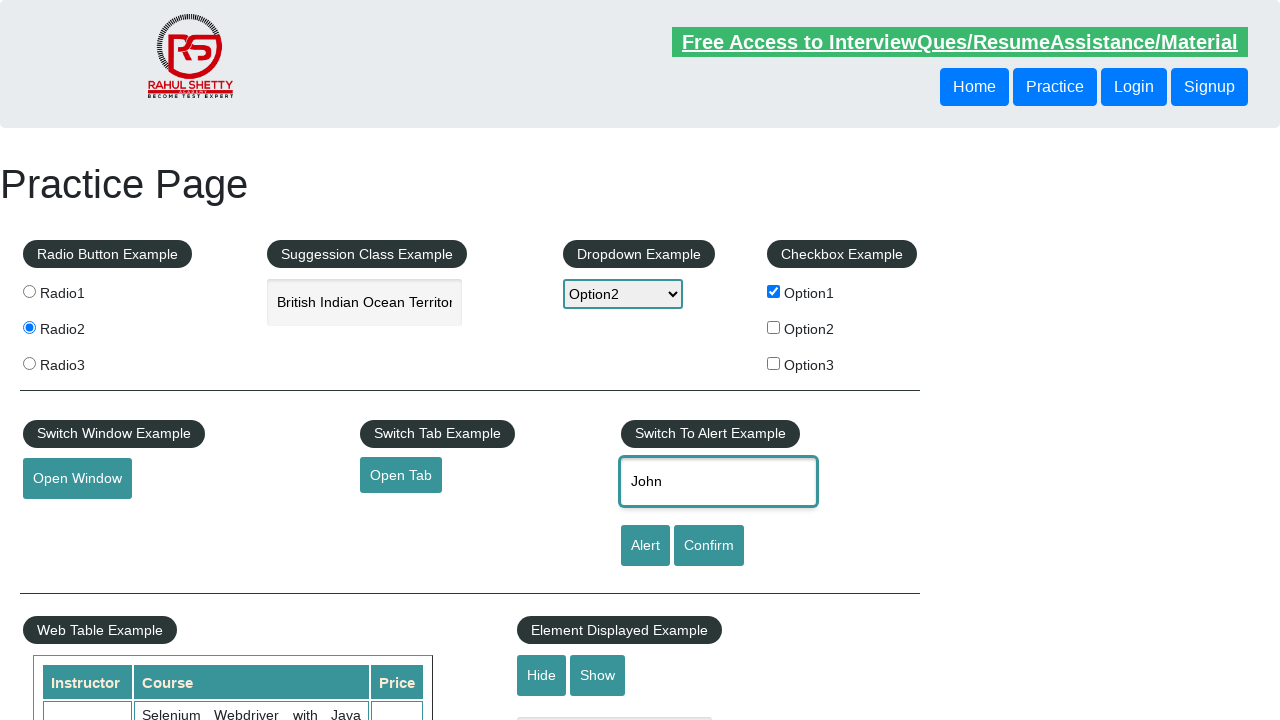

Clicked alert button to trigger alert dialog at (645, 546) on #alertbtn
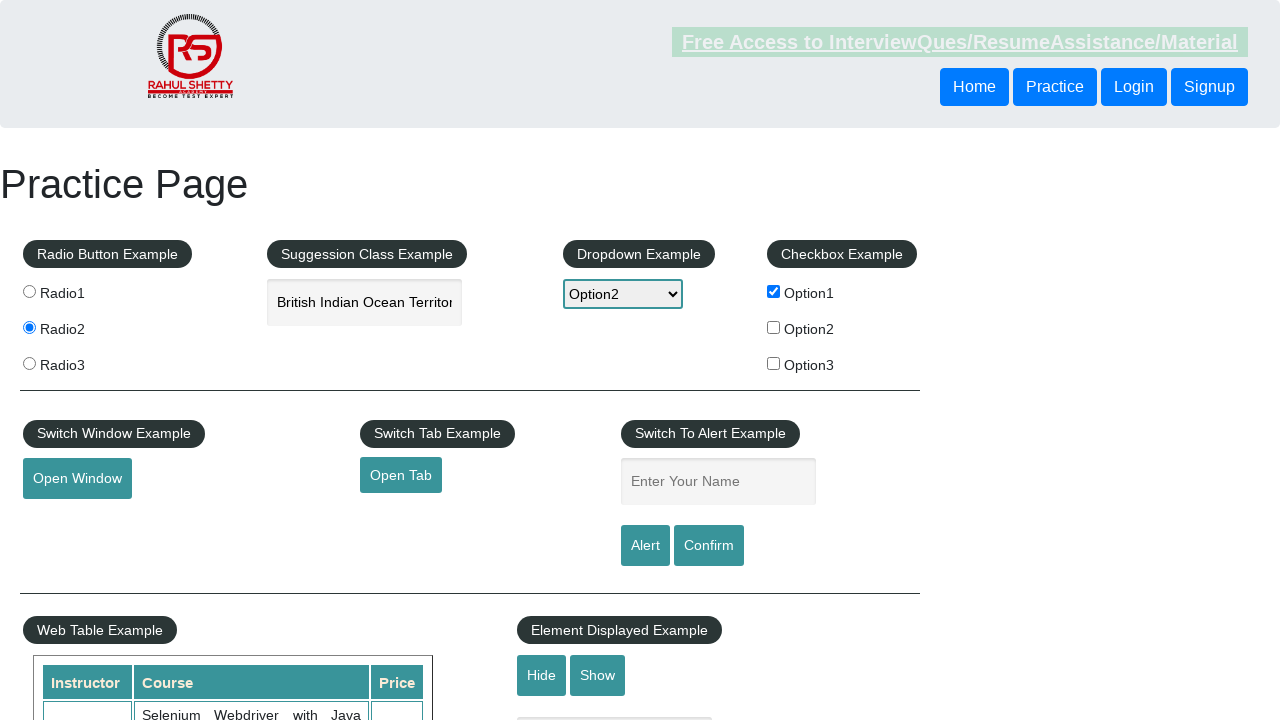

Accepted alert dialog
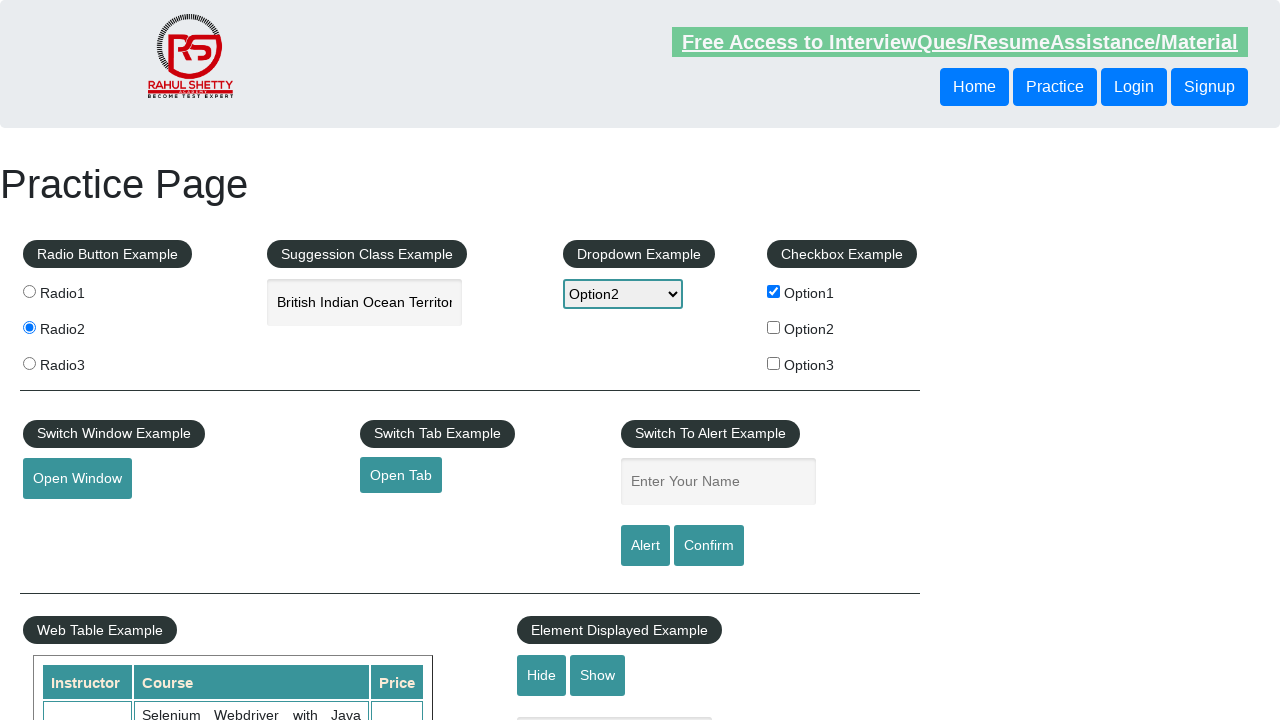

Filled name field with 'Alfred' on #name
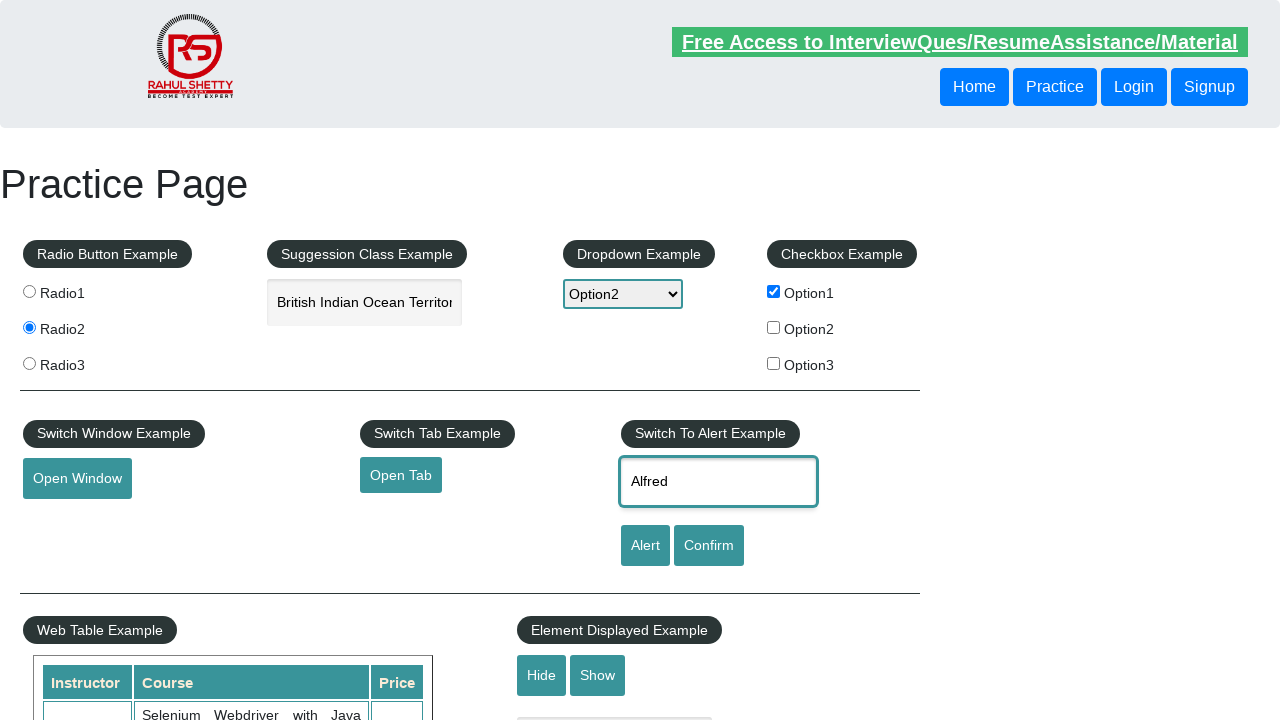

Clicked confirm button to trigger confirm dialog at (709, 546) on #confirmbtn
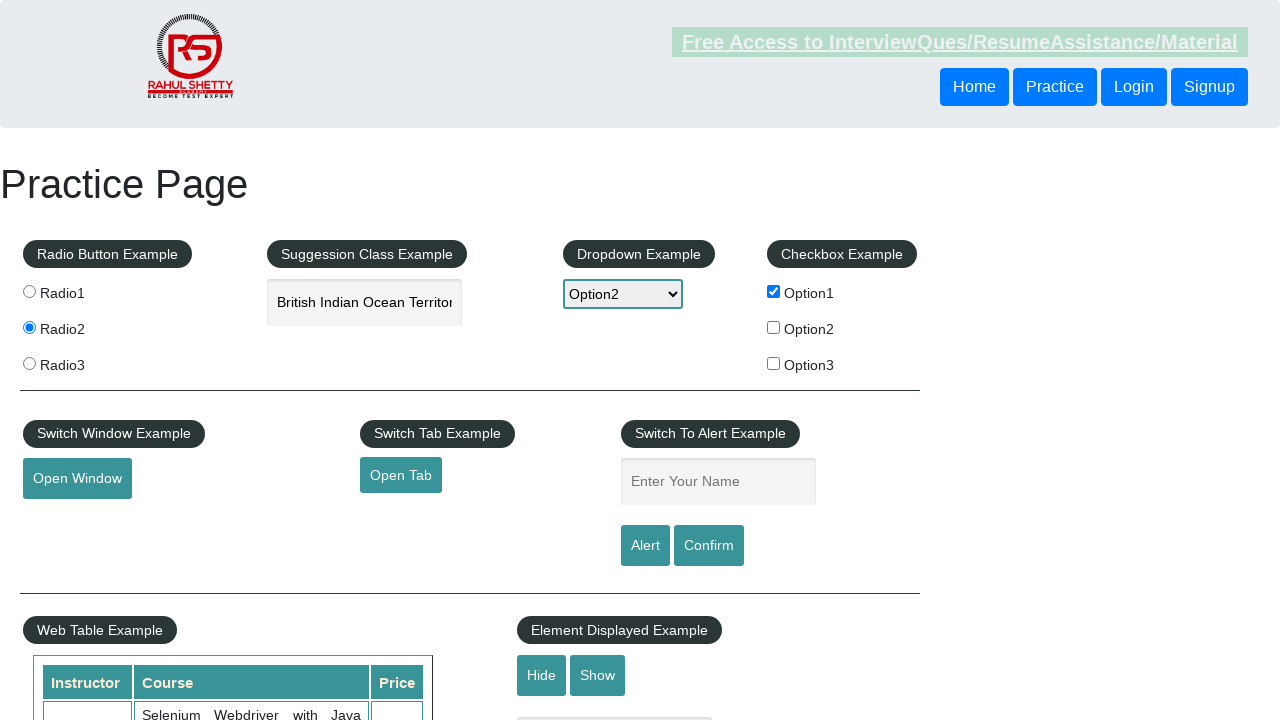

Accepted confirm dialog
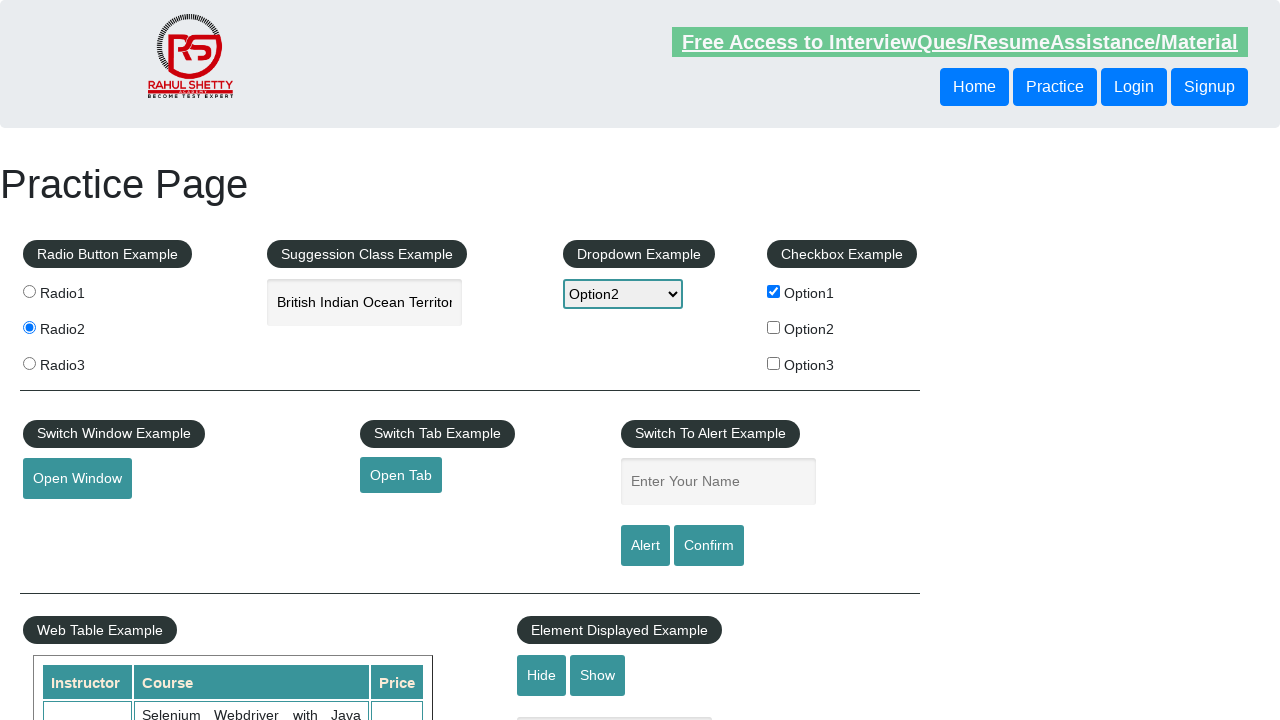

Clicked hide textbox button at (542, 675) on #hide-textbox
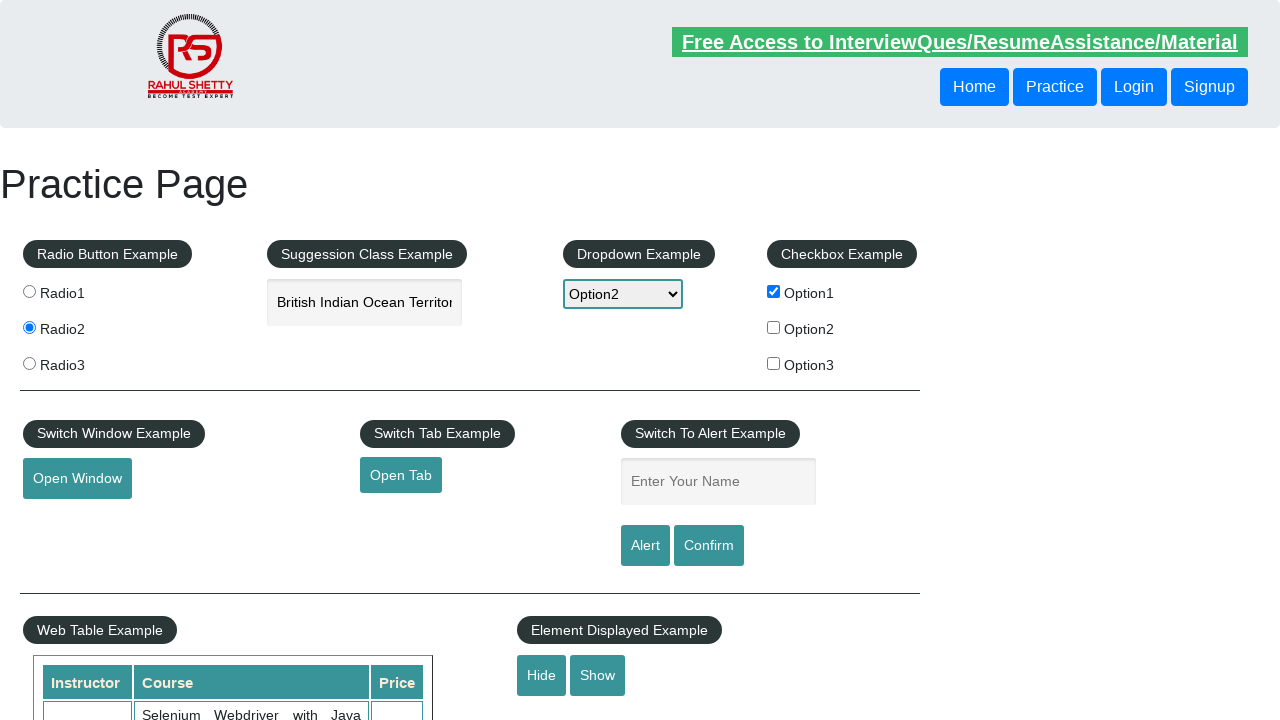

Clicked show textbox button at (598, 675) on #show-textbox
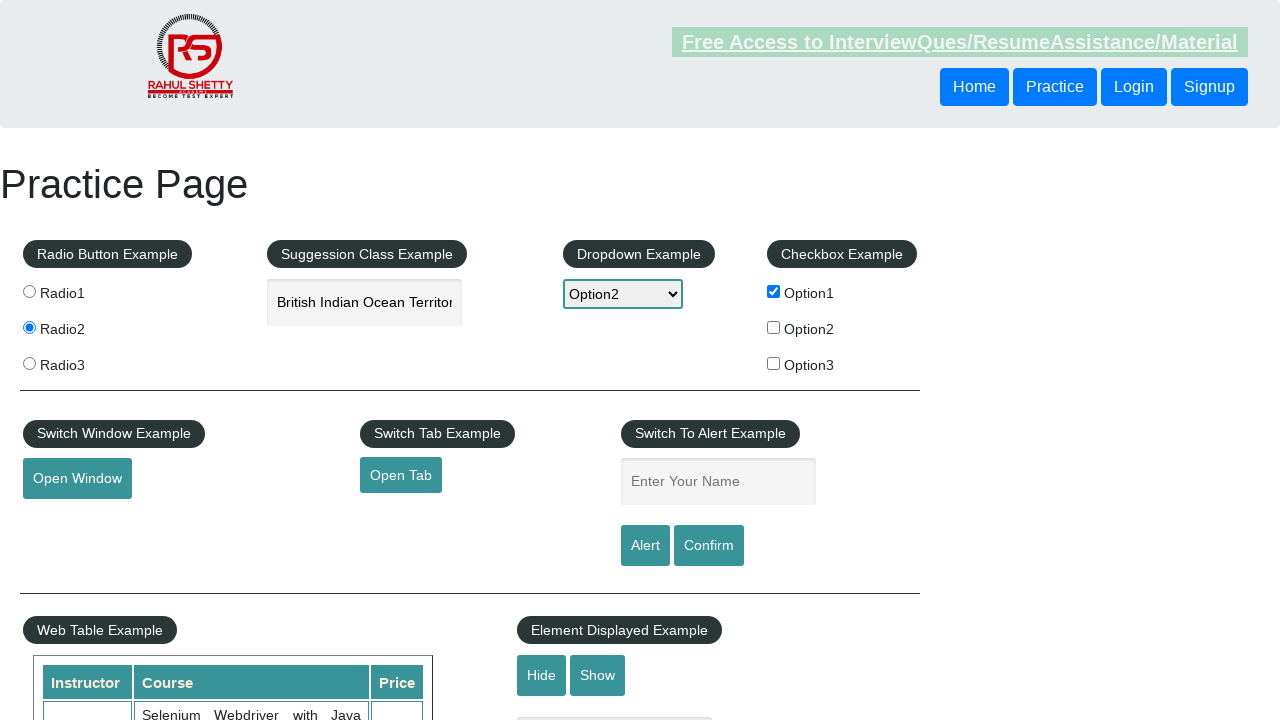

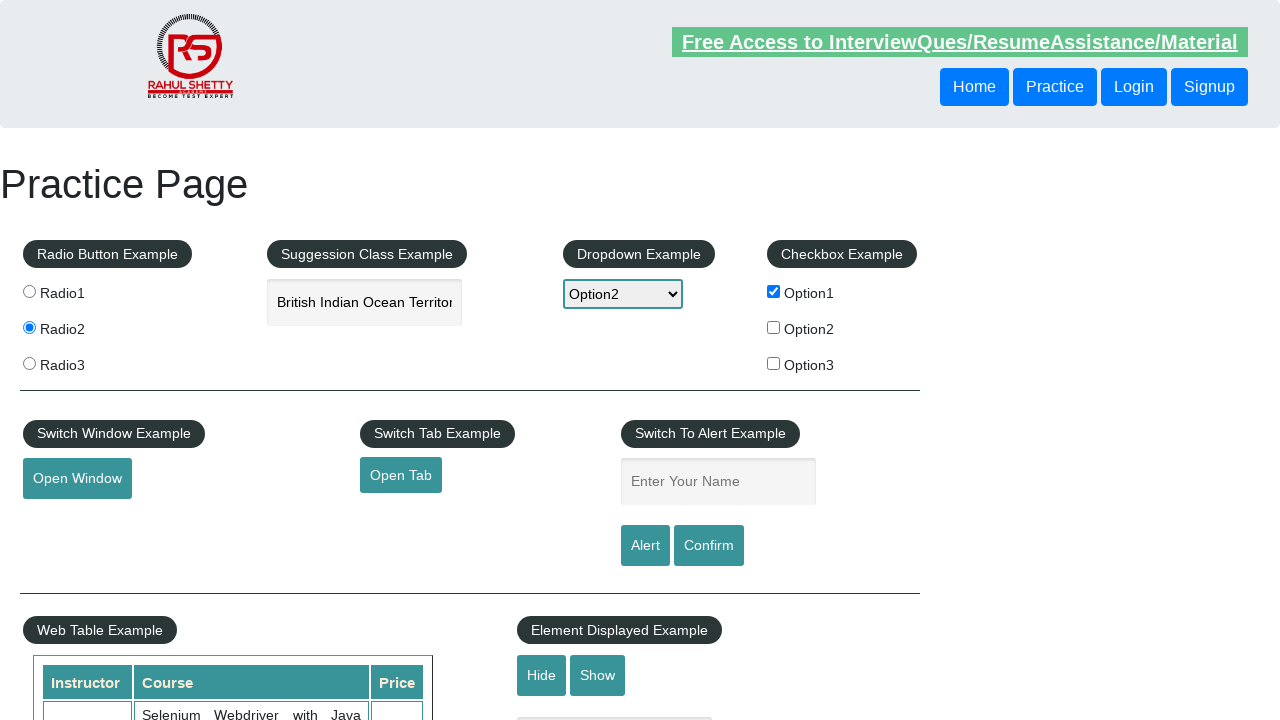